Tests user registration form with valid data including navigating to registration page, filling form fields, and submitting

Starting URL: http://intershop5.skillbox.ru/

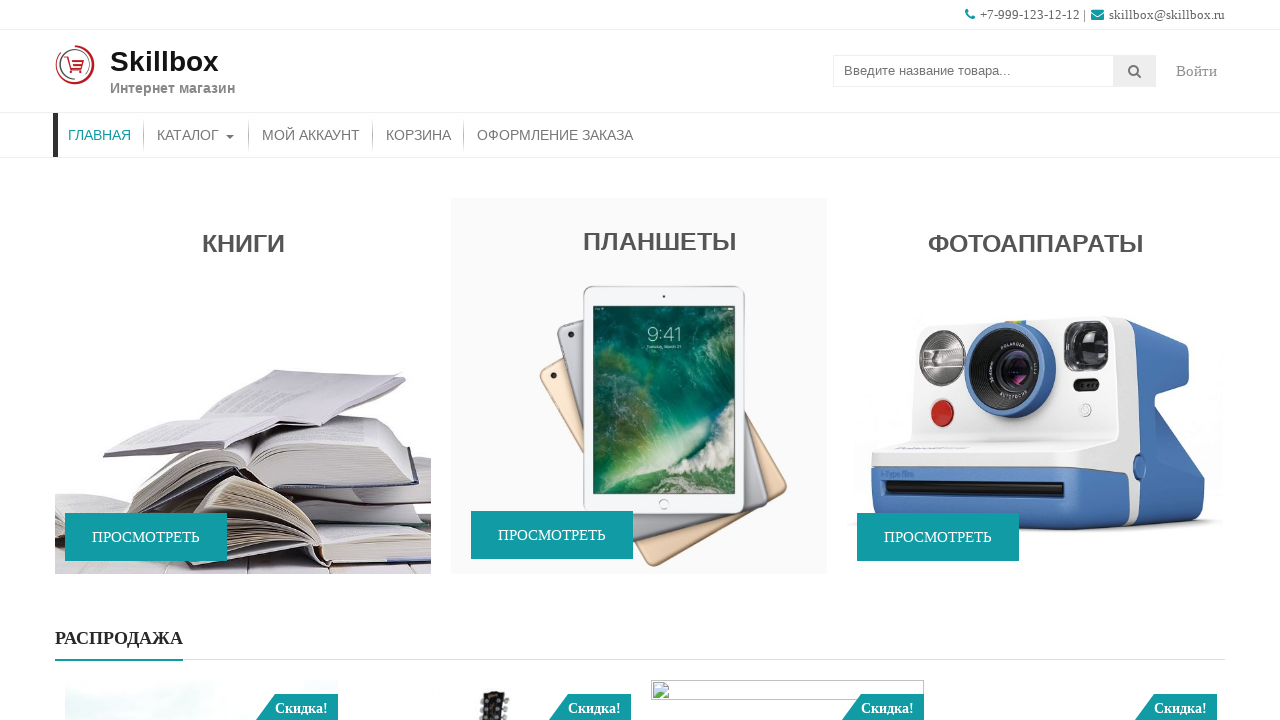

Clicked login button at (1197, 71) on .login-woocommerce
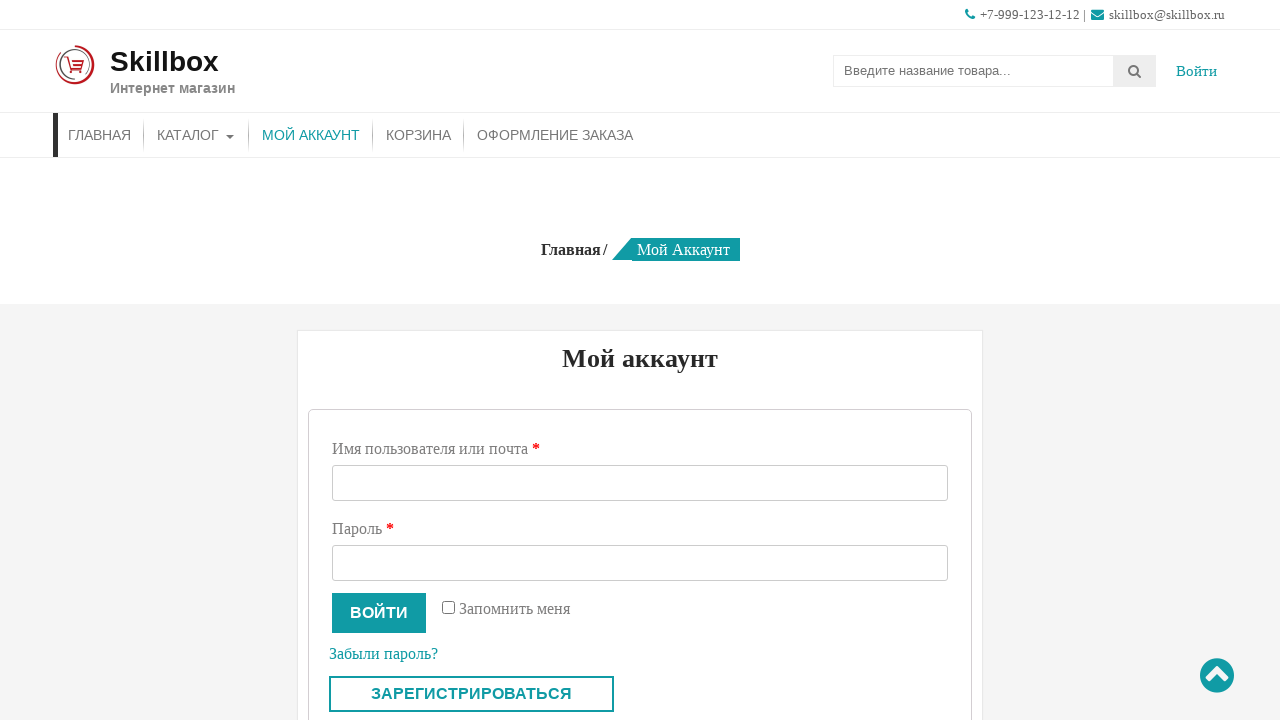

Clicked register link at (472, 694) on .custom-register-button
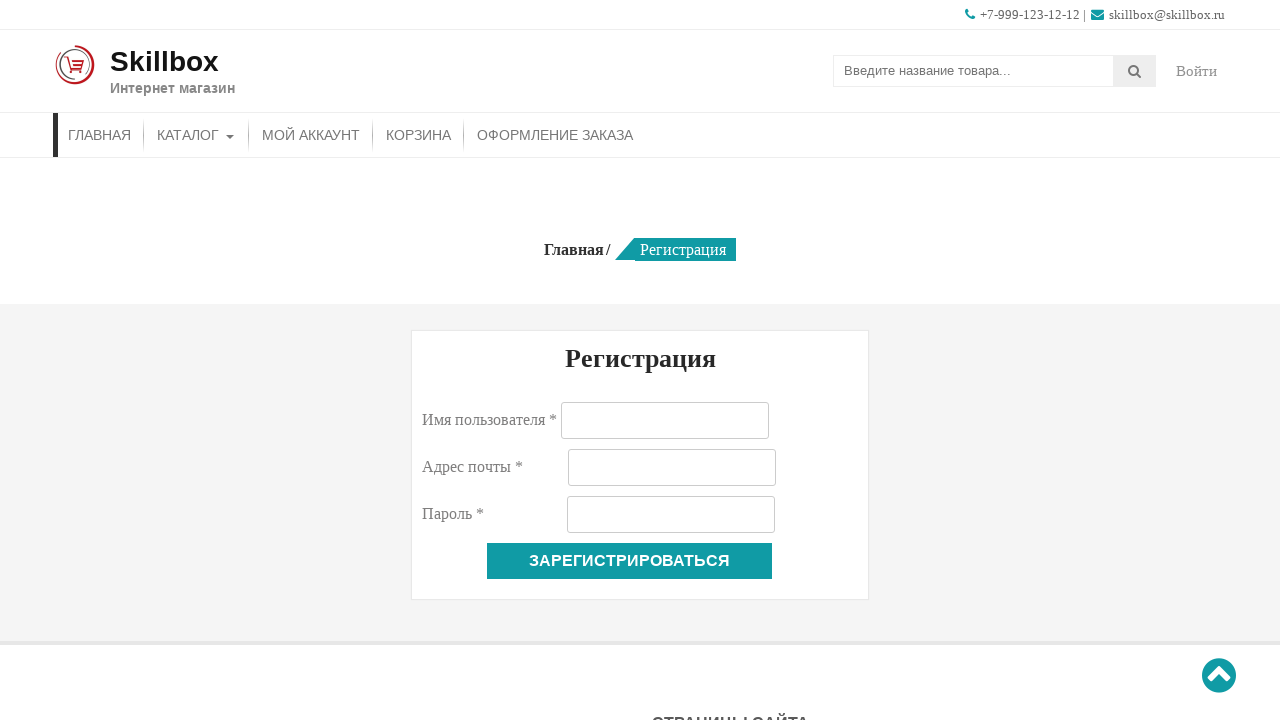

Generated random registration data - username: Inna9164, email: test790@sk.ru
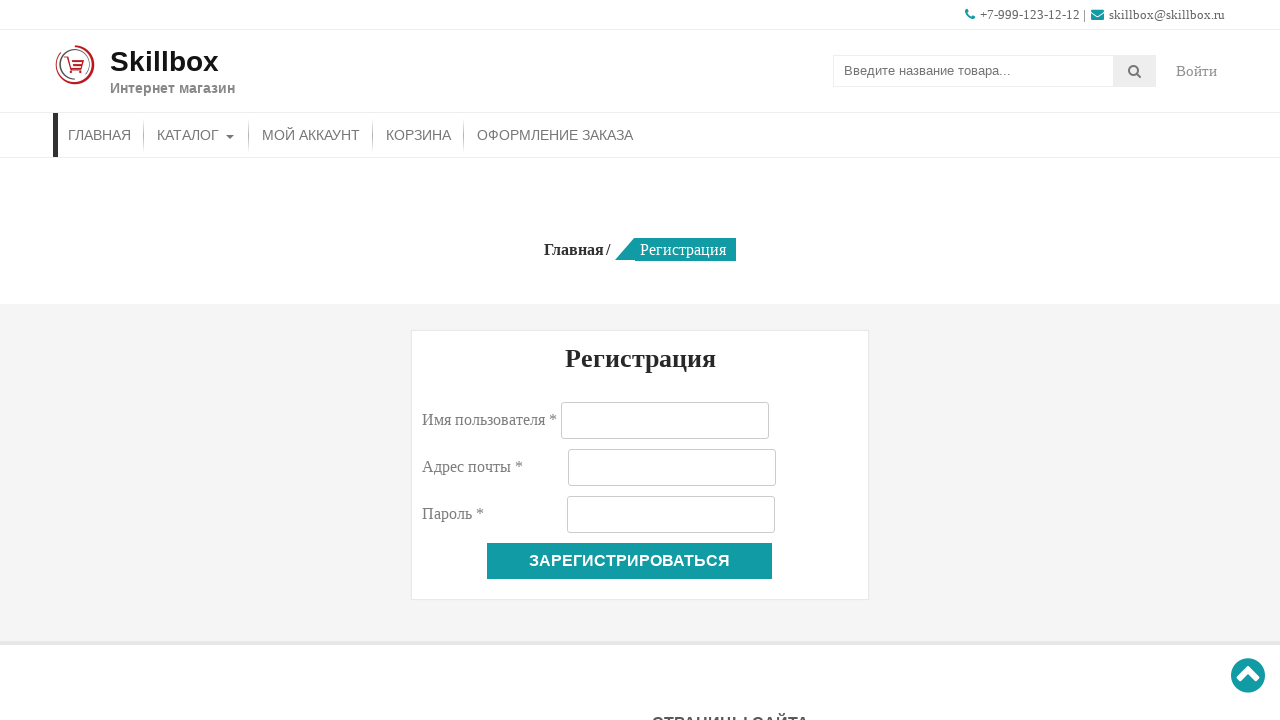

Filled username field with 'Inna9164' on #reg_username
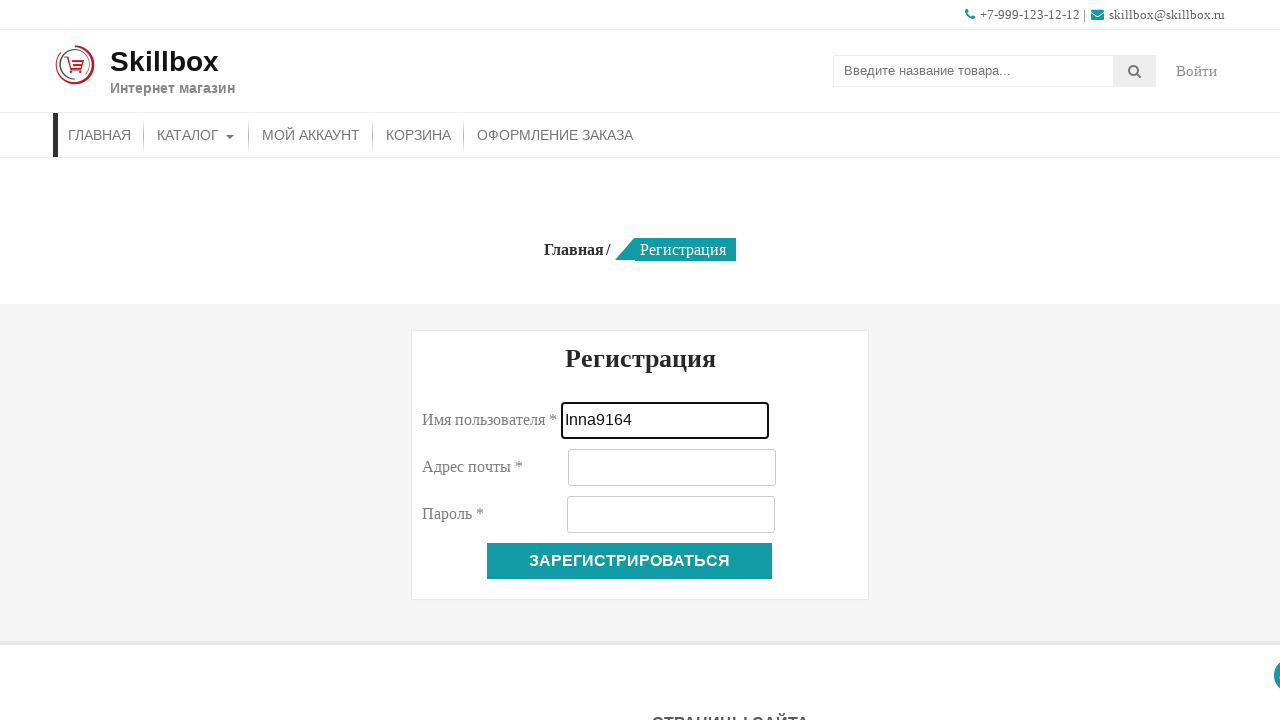

Filled email field with 'test790@sk.ru' on #reg_email
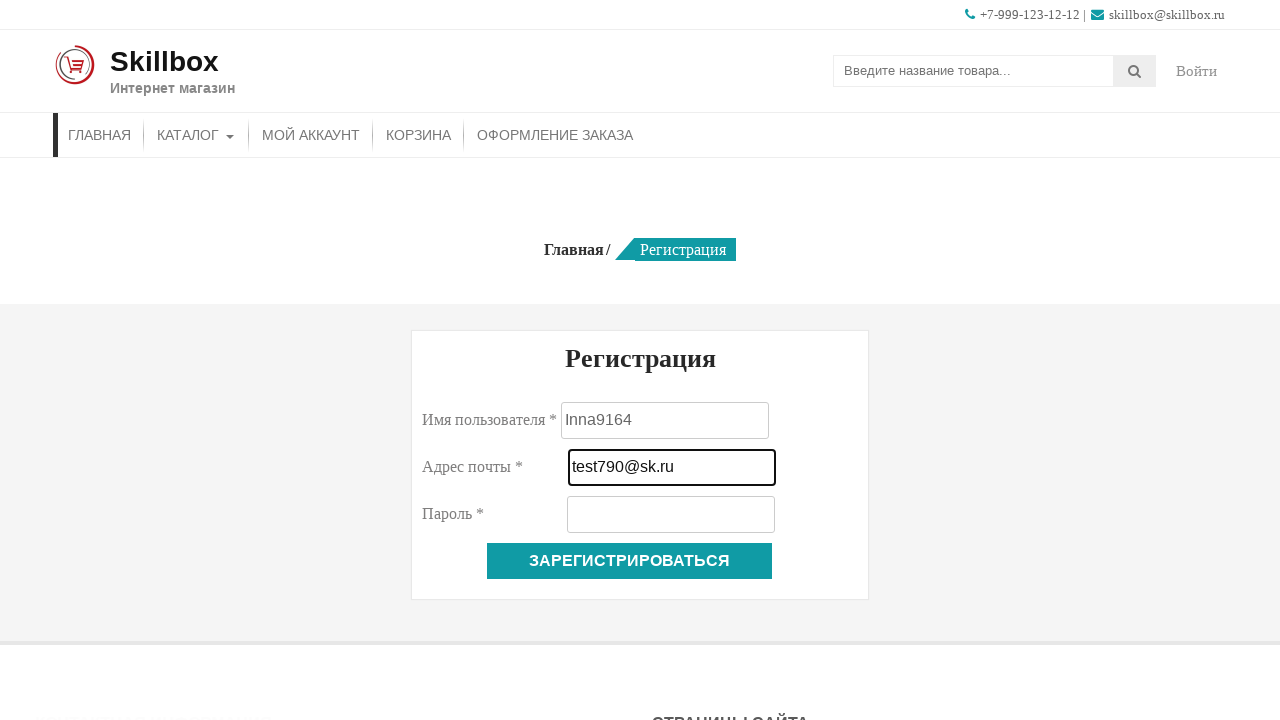

Filled password field on #reg_password
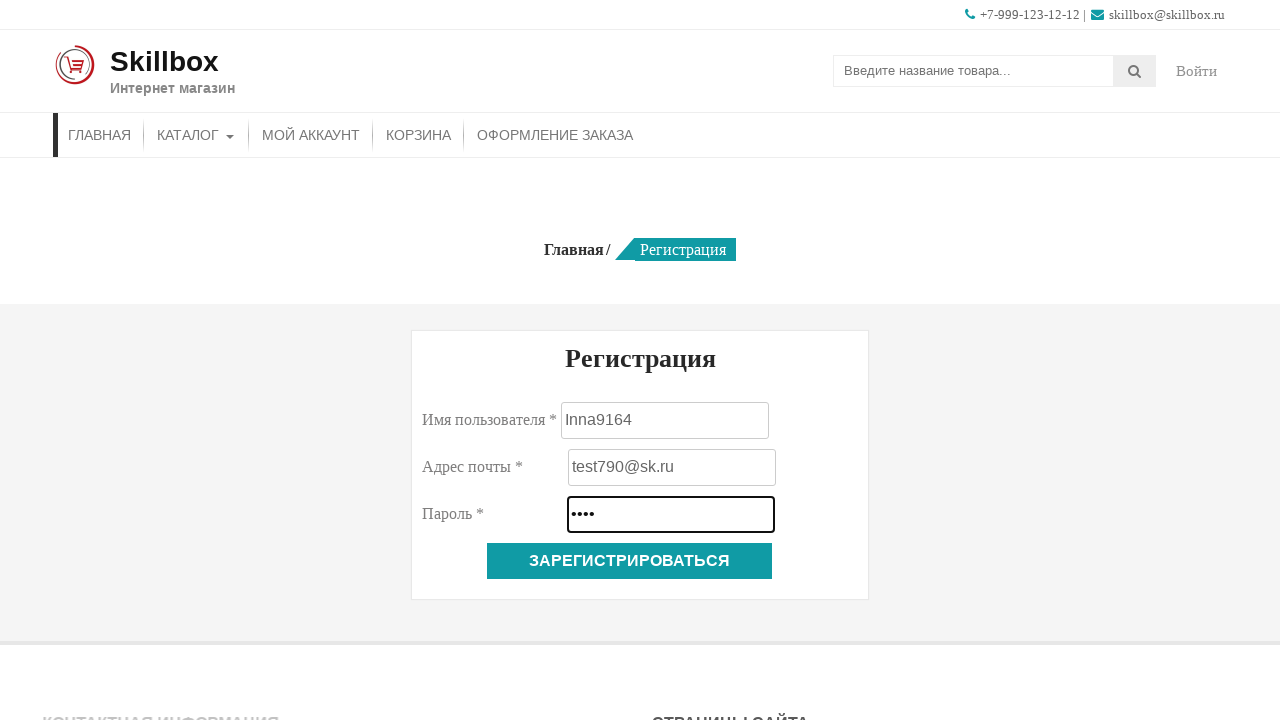

Clicked register button to submit form at (630, 561) on button[name='register']
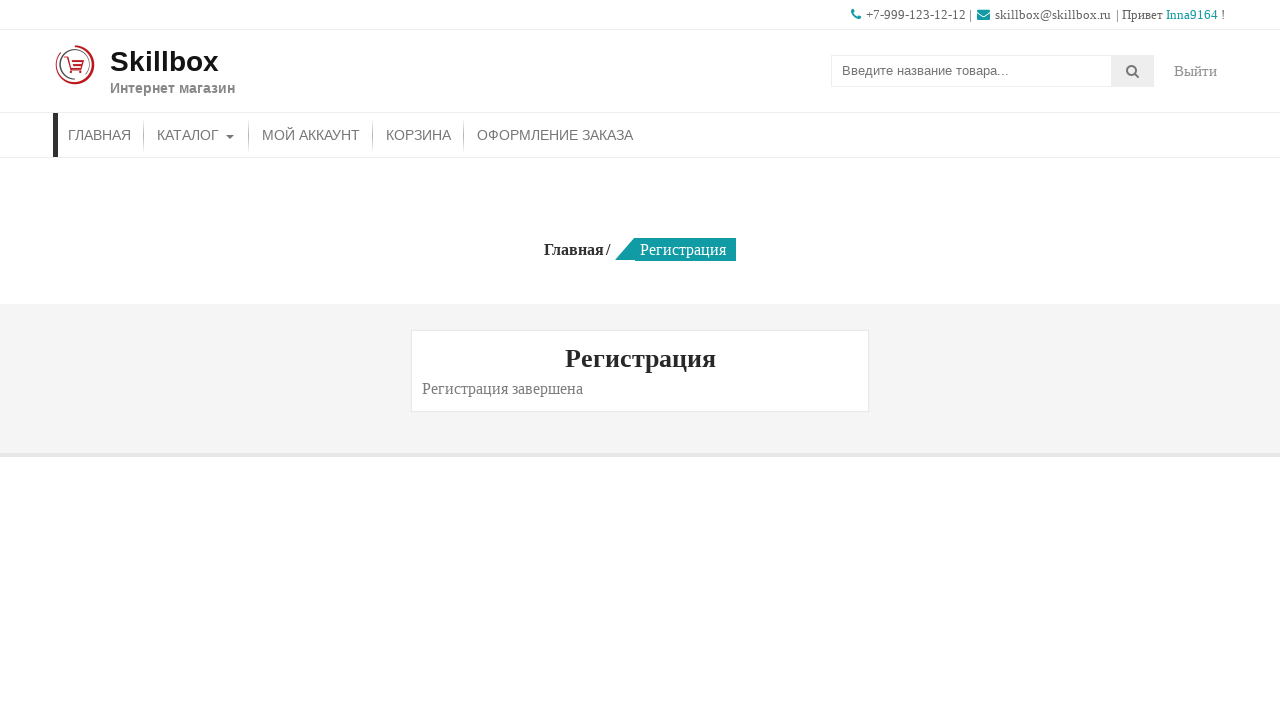

Registration confirmation message appeared
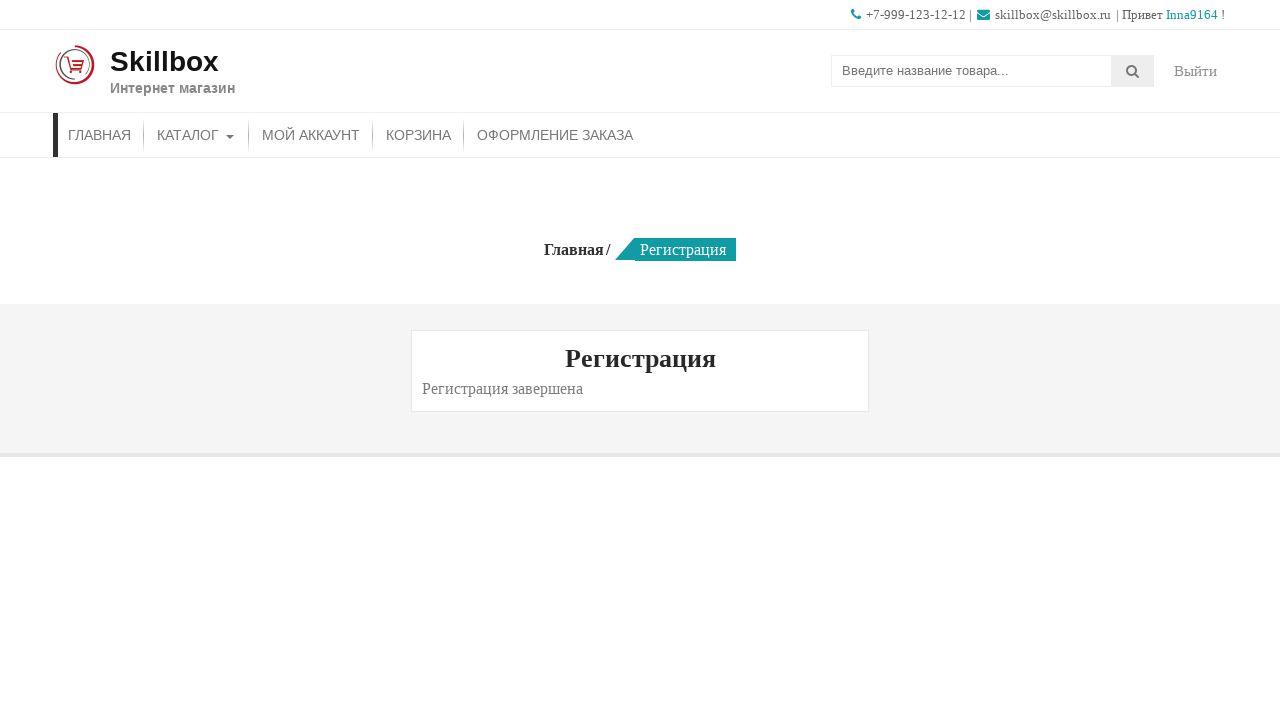

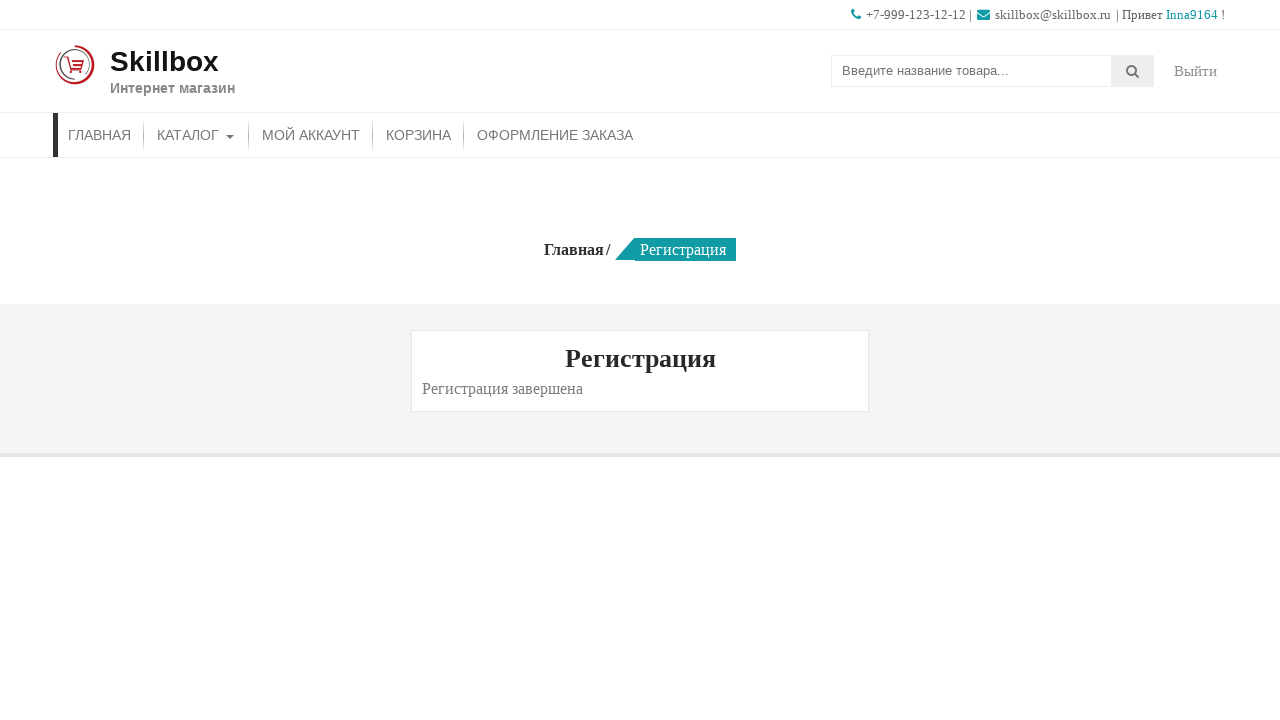